Tests form interactions on an Angular practice page by clicking on a date input field below a label and checking a checkbox using relative positioning of elements.

Starting URL: https://rahulshettyacademy.com/angularpractice/

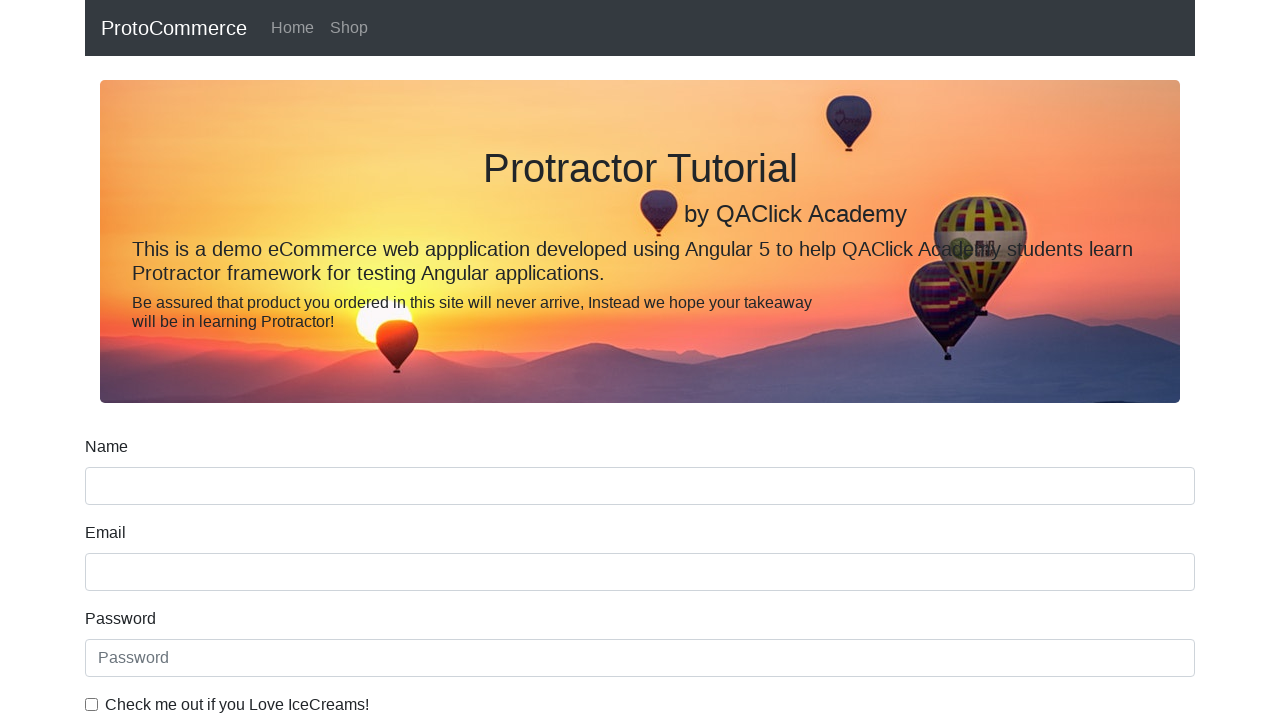

Located the name input field
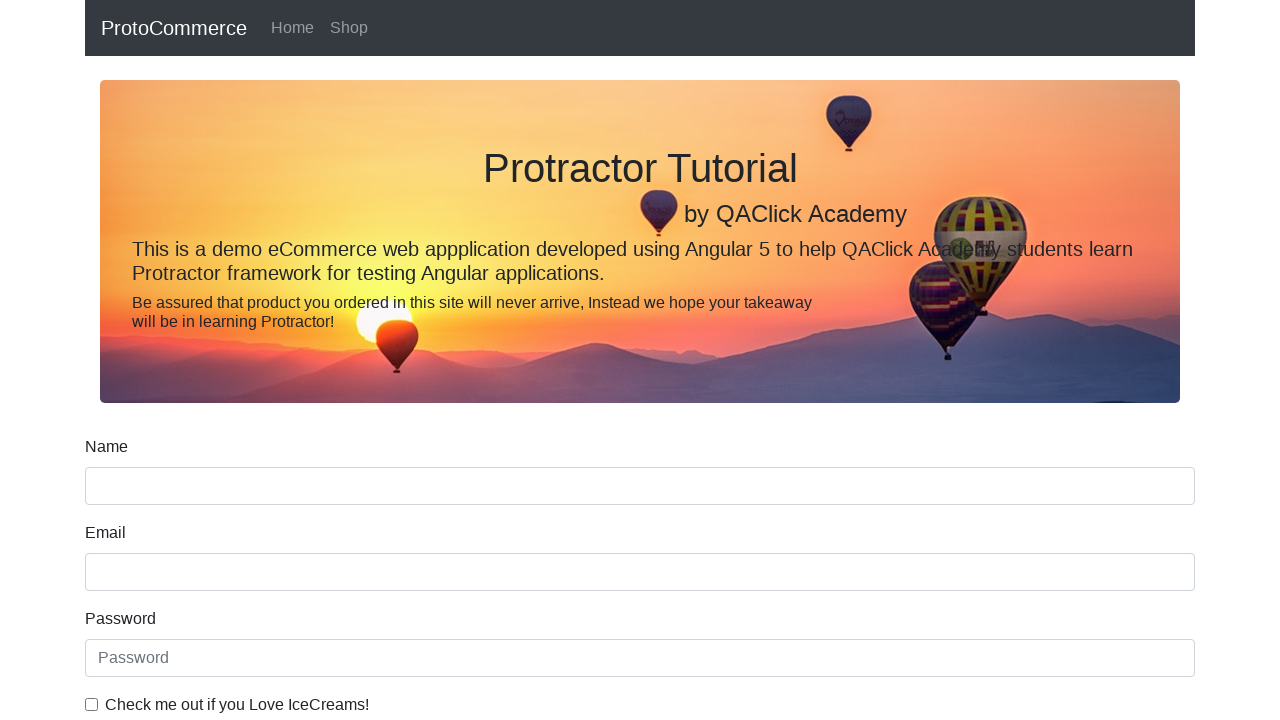

Located the label above the name input field
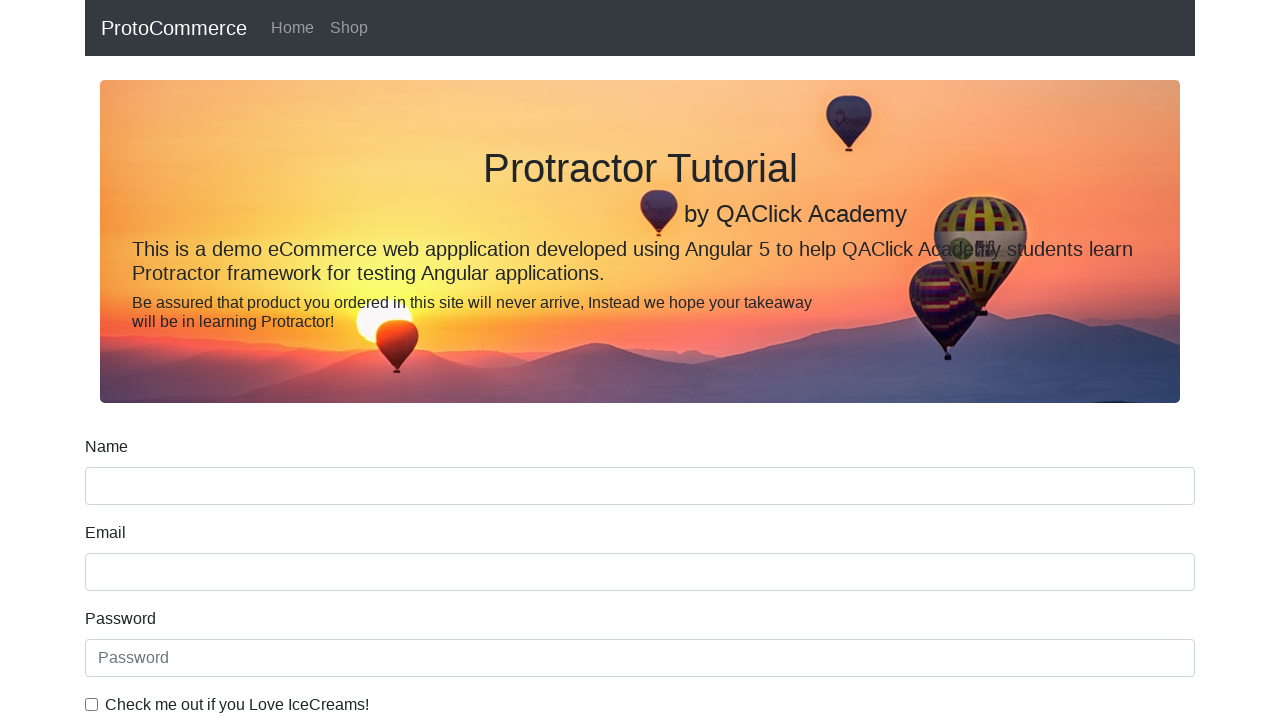

Printed the text content of the name label
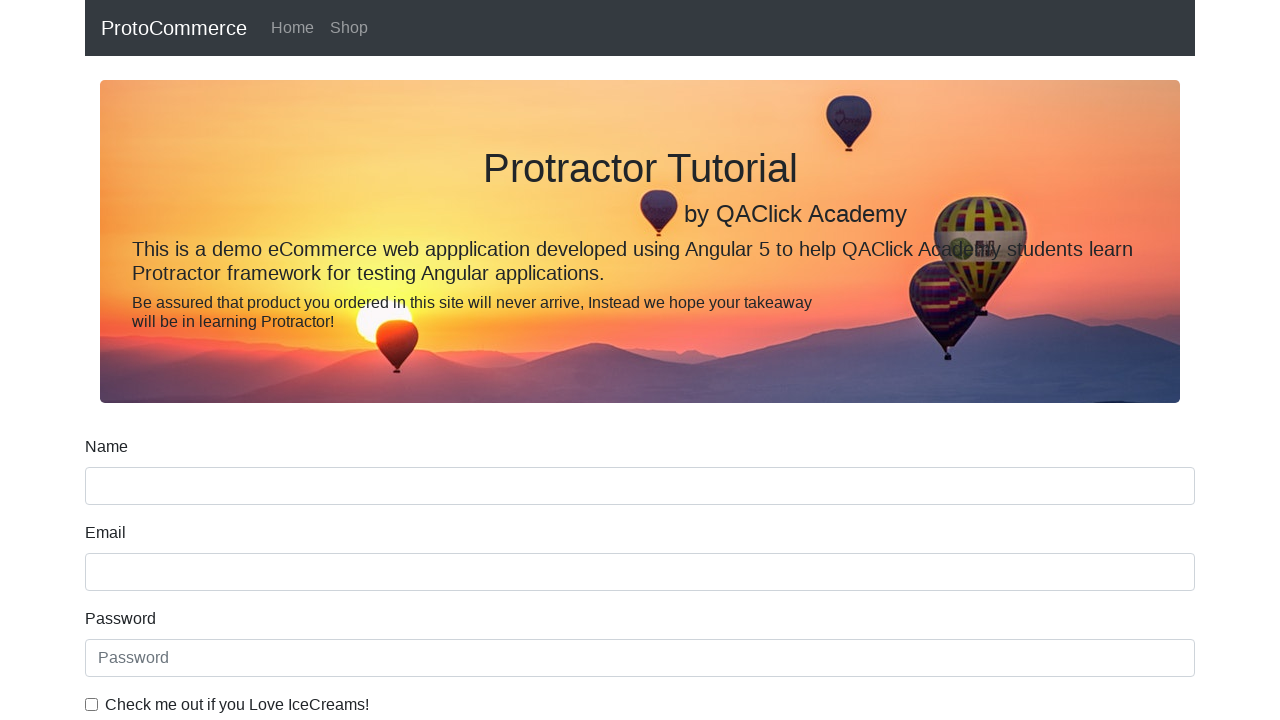

Located the date of birth input field
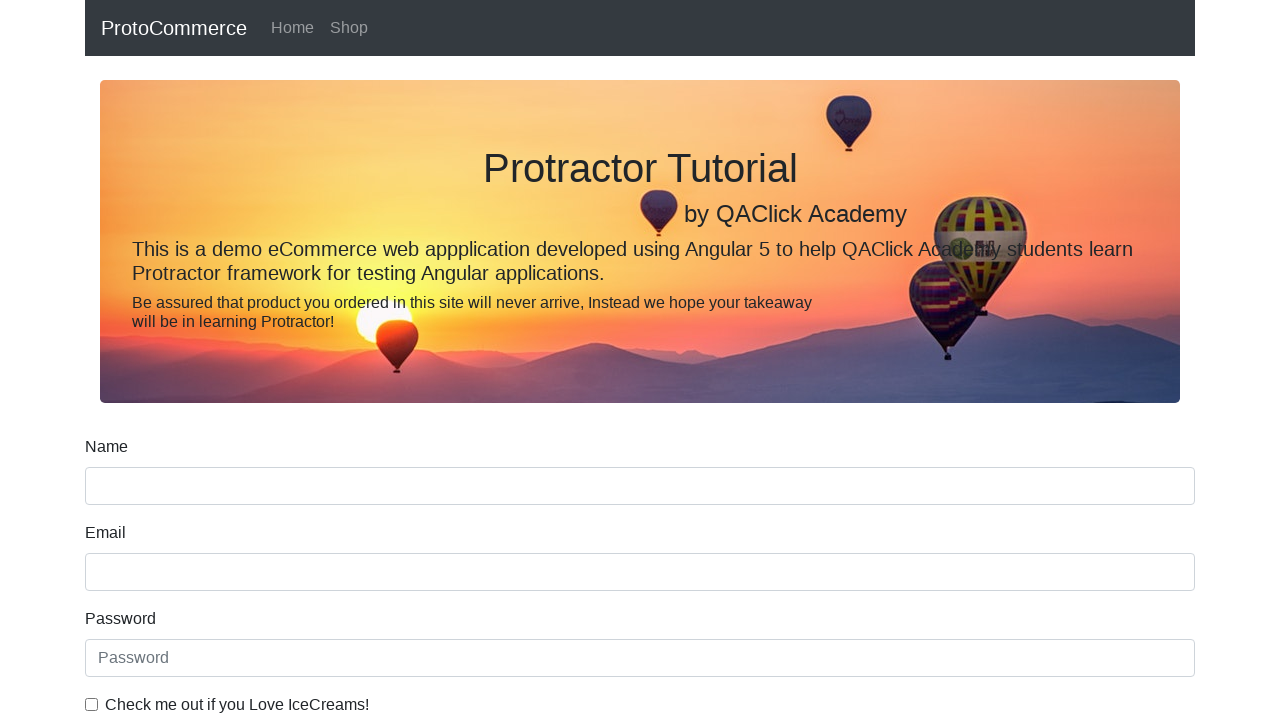

Clicked on the date of birth input field at (640, 412) on input[name='bday']
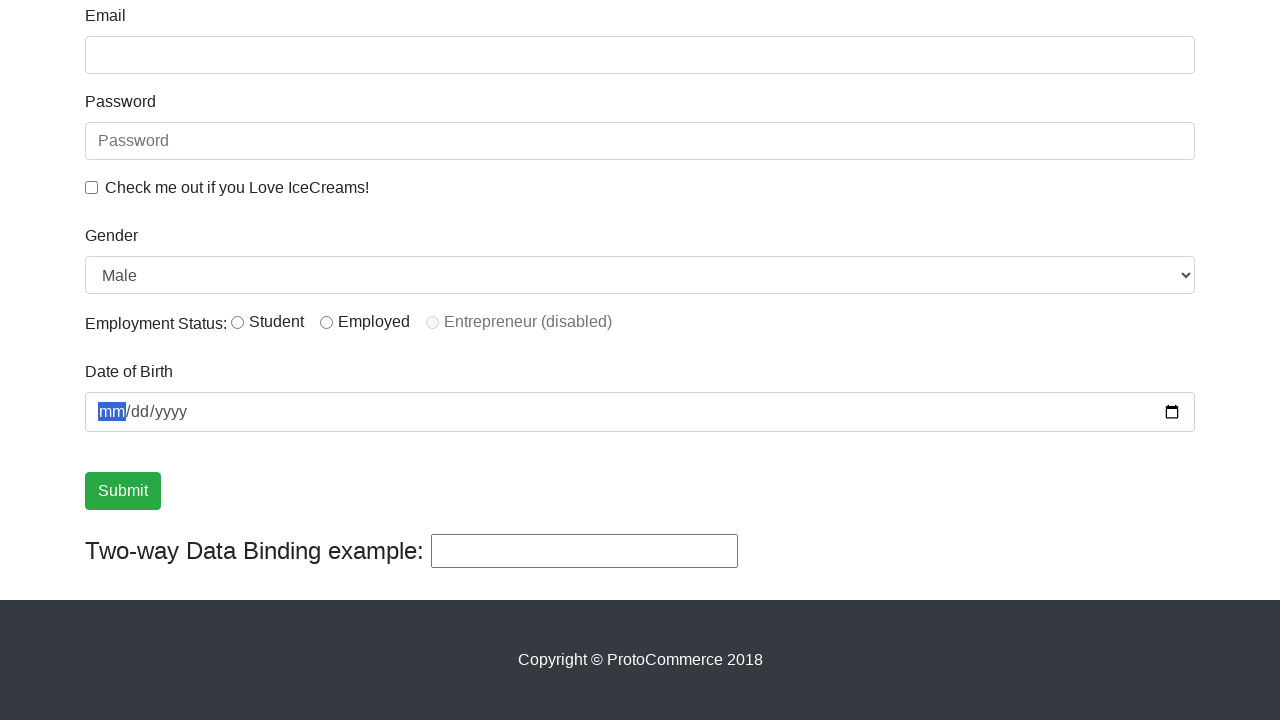

Located the ice cream checkbox
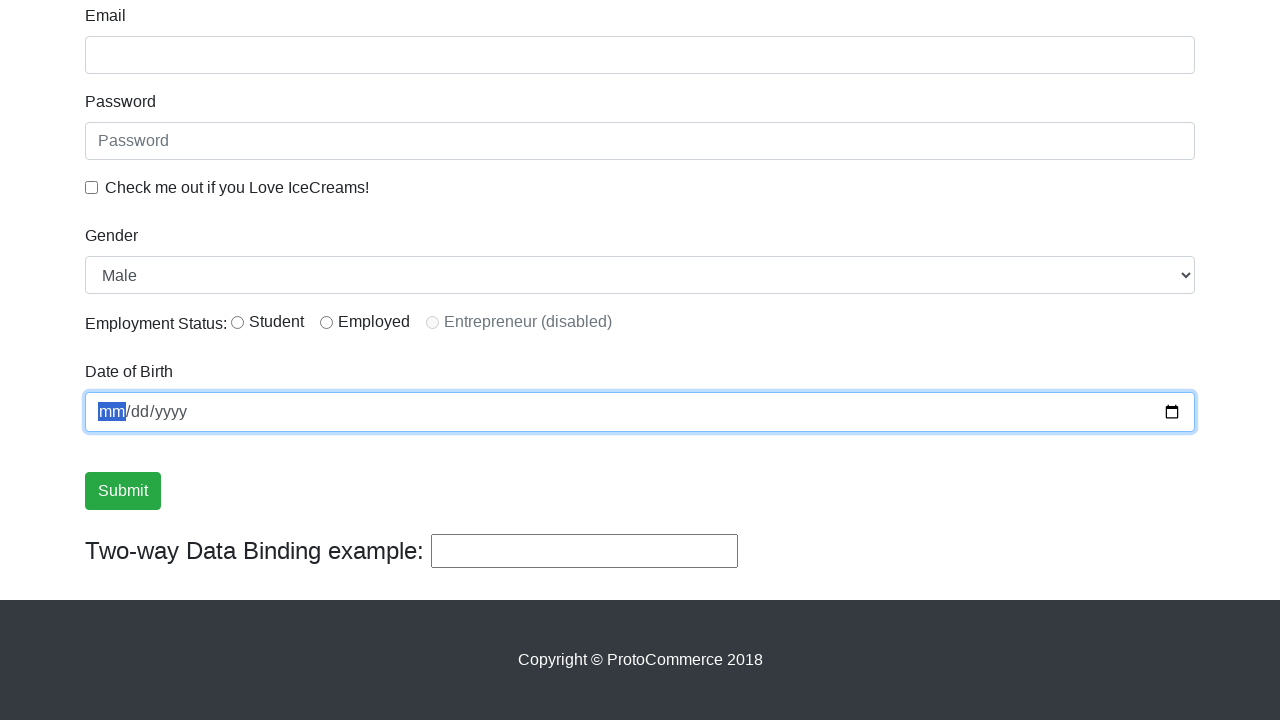

Clicked the ice cream checkbox at (92, 187) on #exampleCheck1
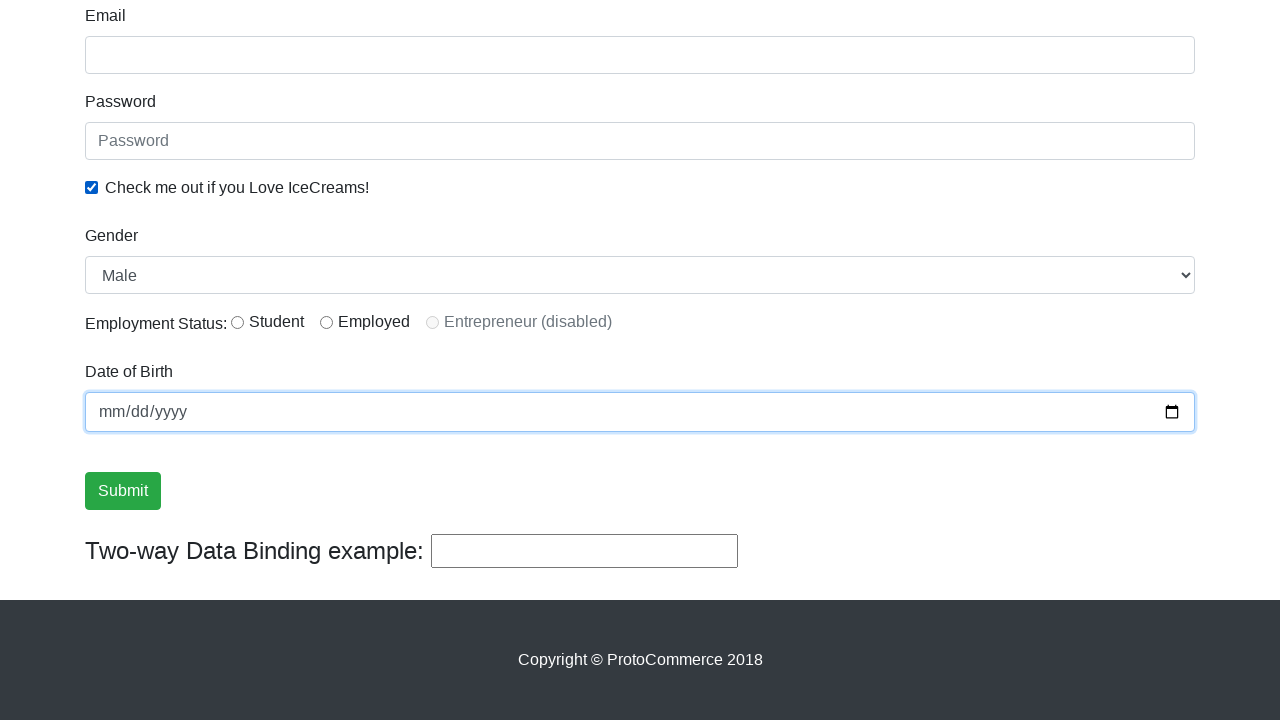

Located the first radio button
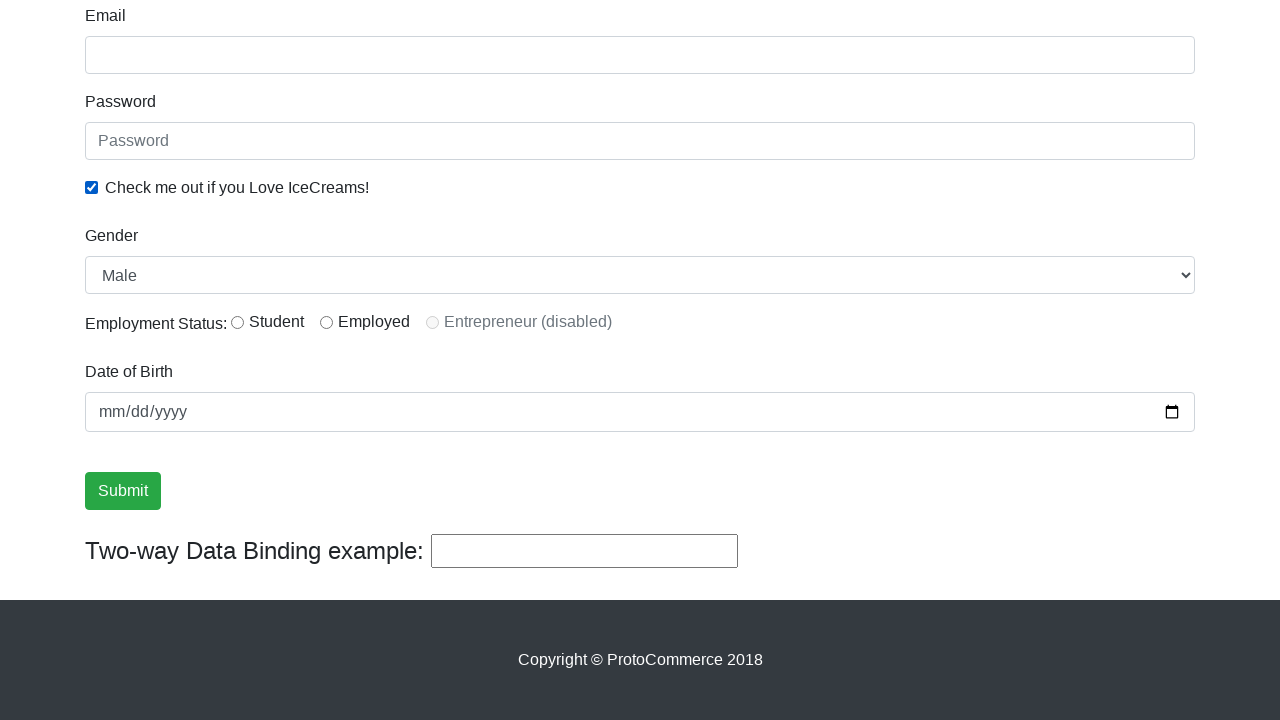

Located the label to the right of the first radio button
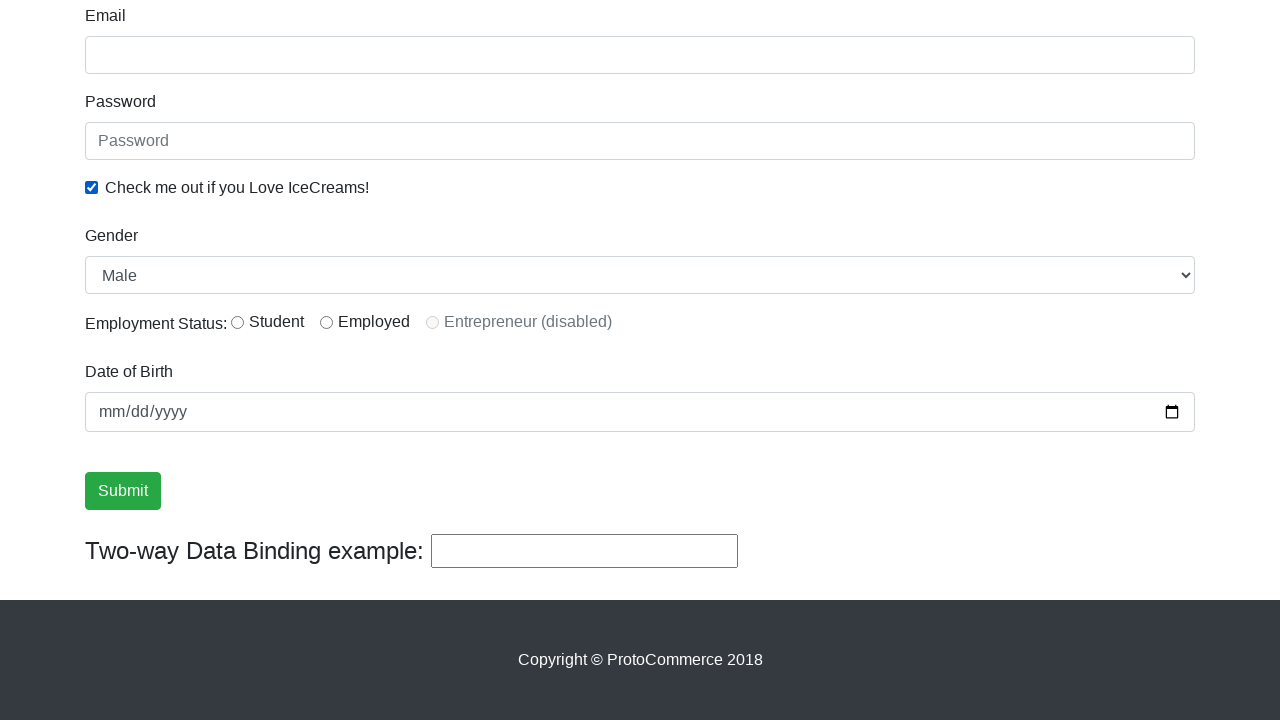

Printed the text content of the radio button label
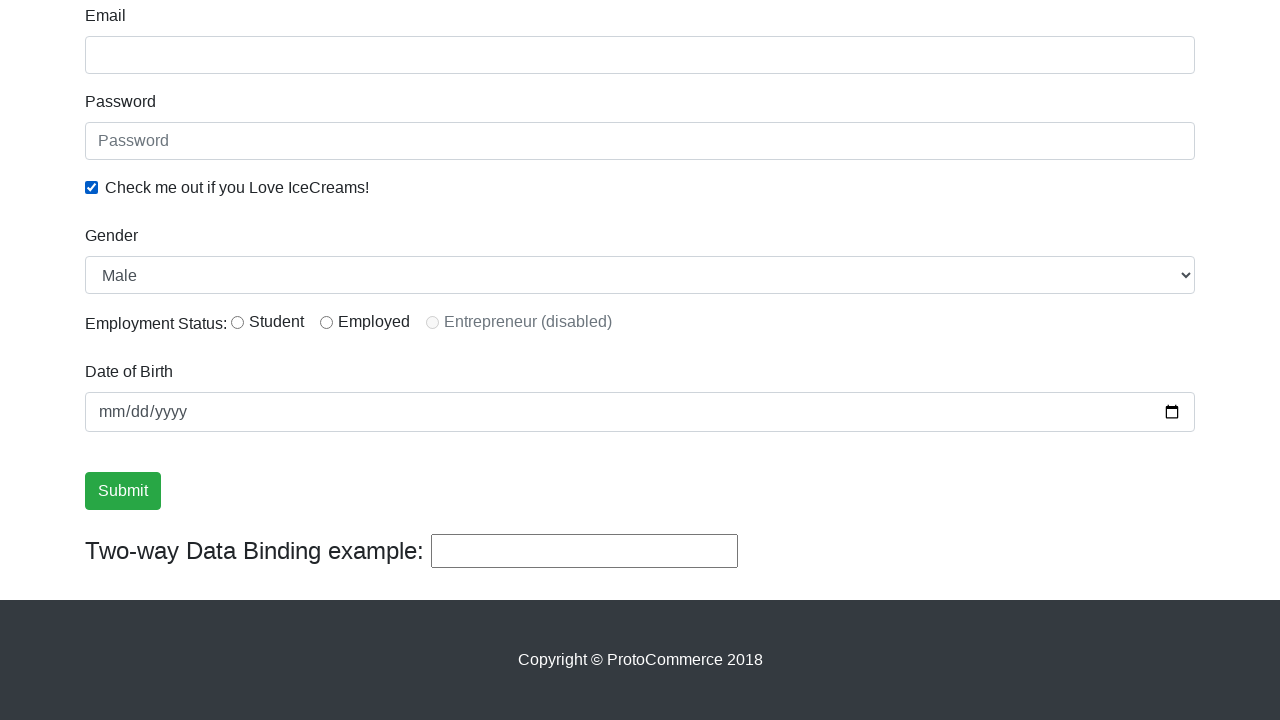

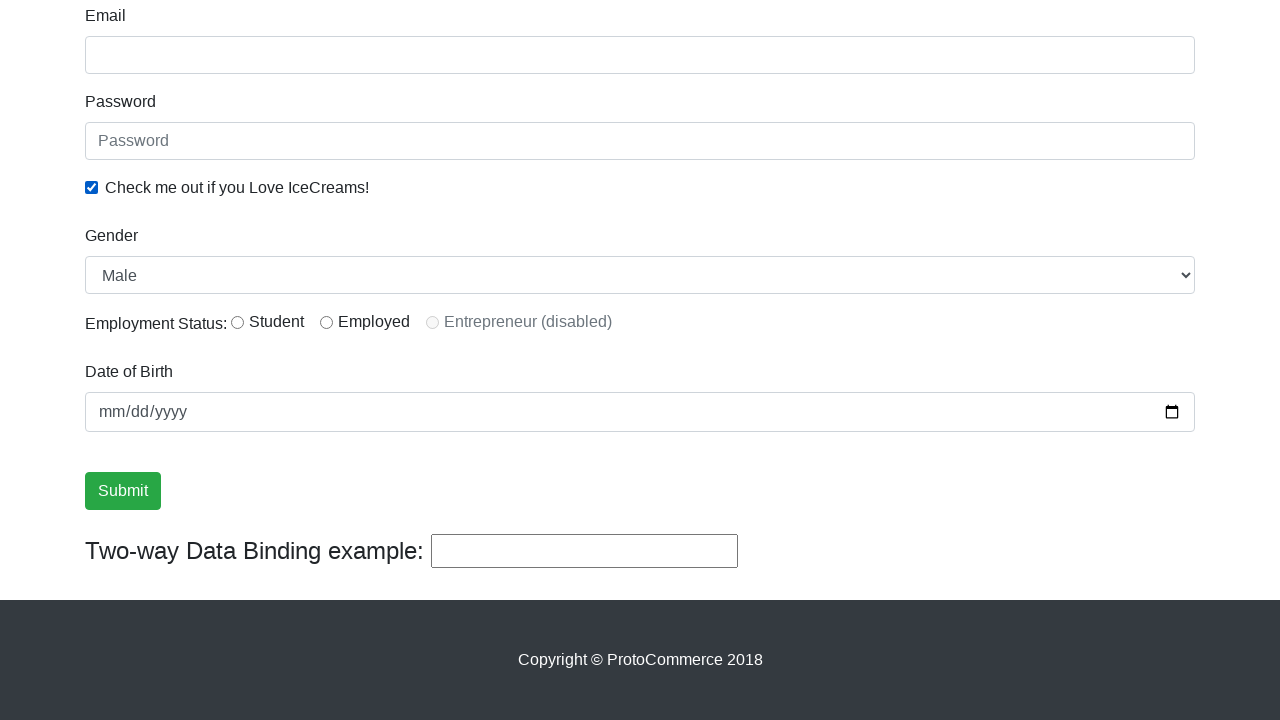